Tests mouse hover functionality by hovering over menu items to reveal submenus

Starting URL: https://demoqa.com/menu/

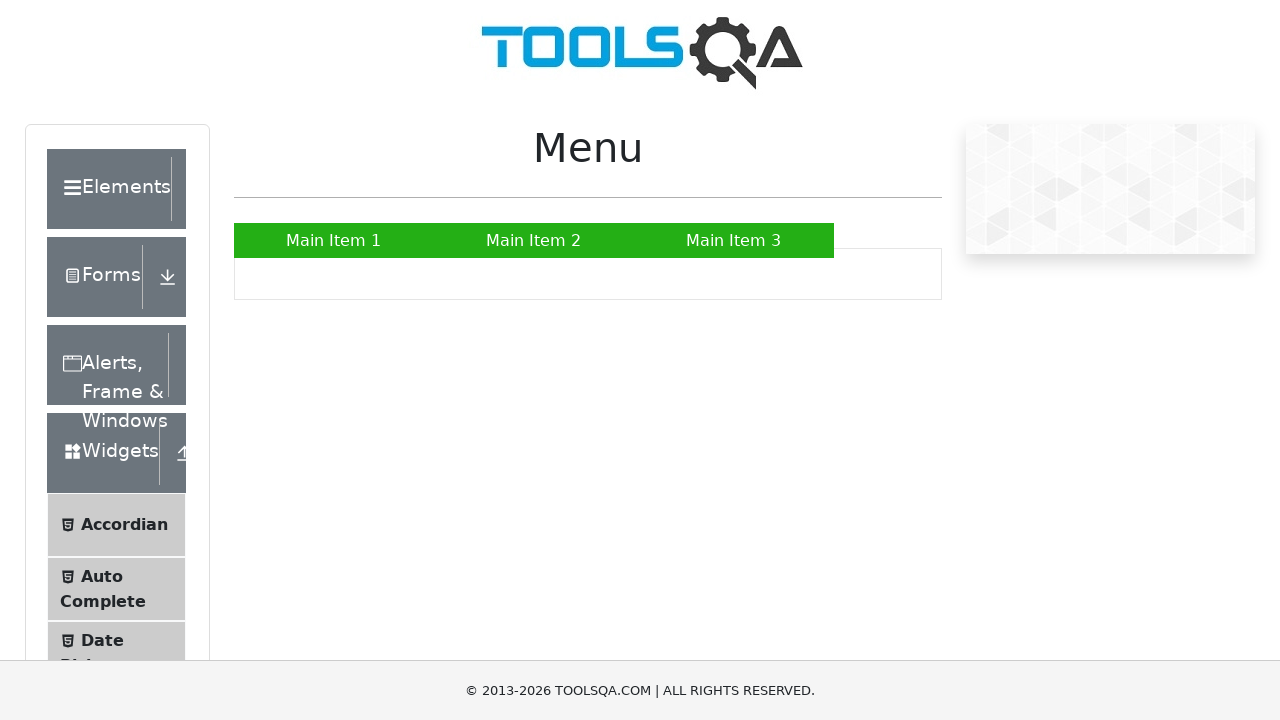

Navigated to menu page at https://demoqa.com/menu/
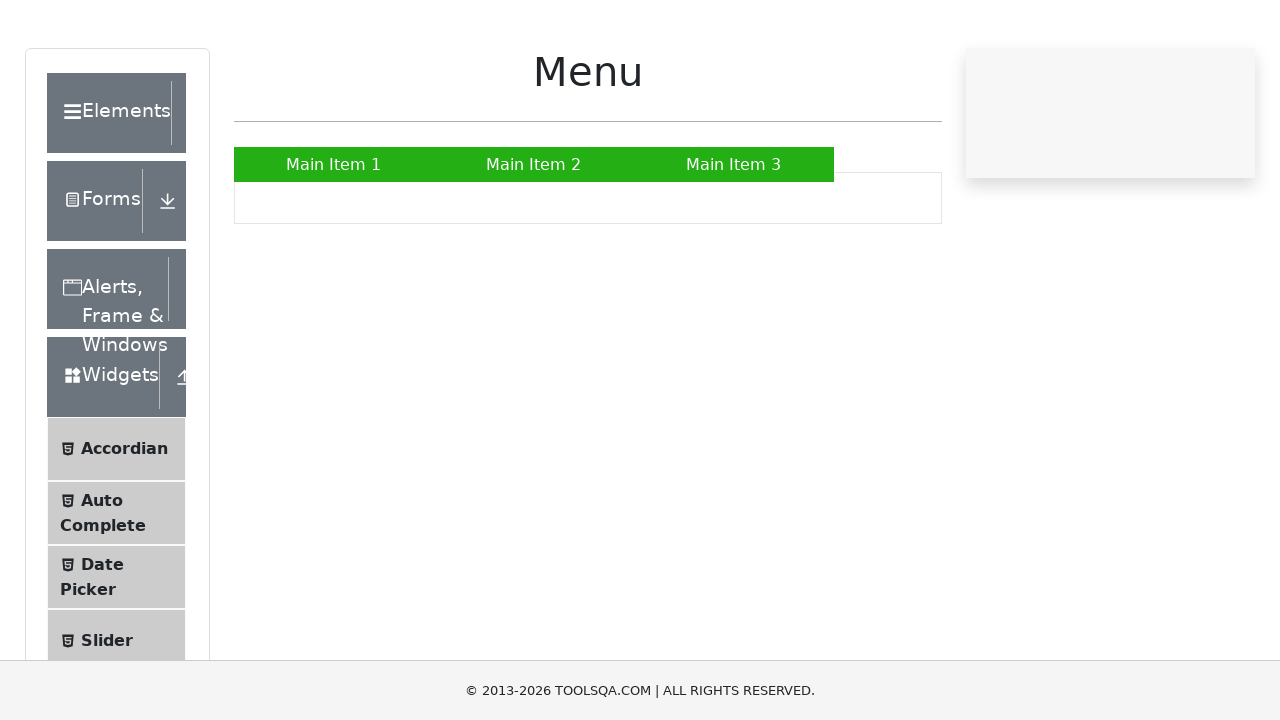

Hovered over Main Item 2 to reveal submenu at (534, 240) on a:has-text('Main Item 2')
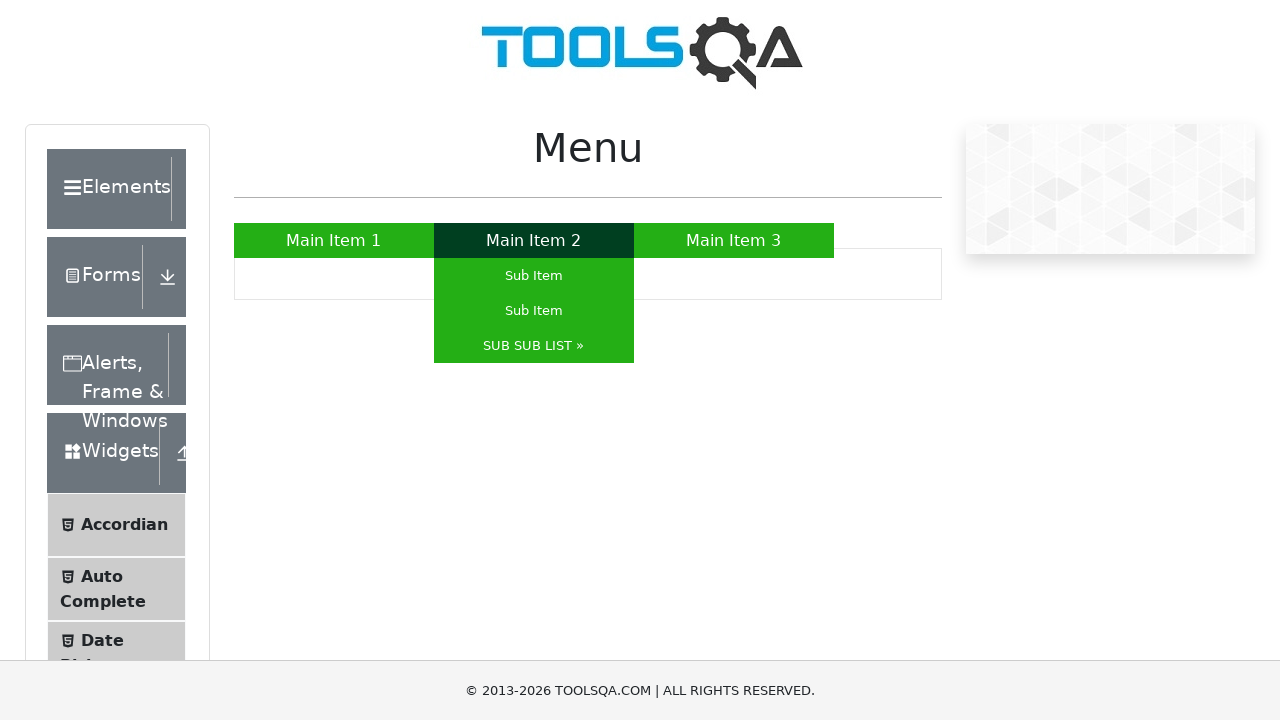

Hovered over SUB SUB LIST submenu to reveal nested submenu at (534, 346) on a:has-text('SUB SUB LIST »')
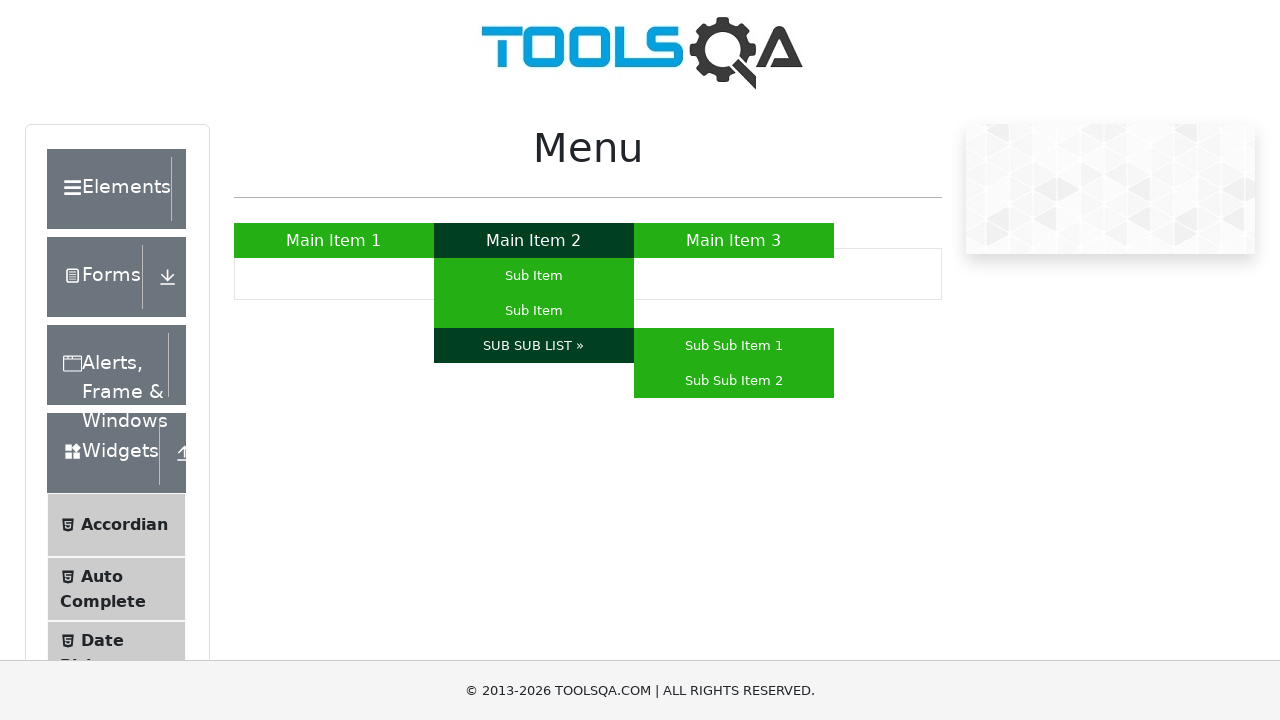

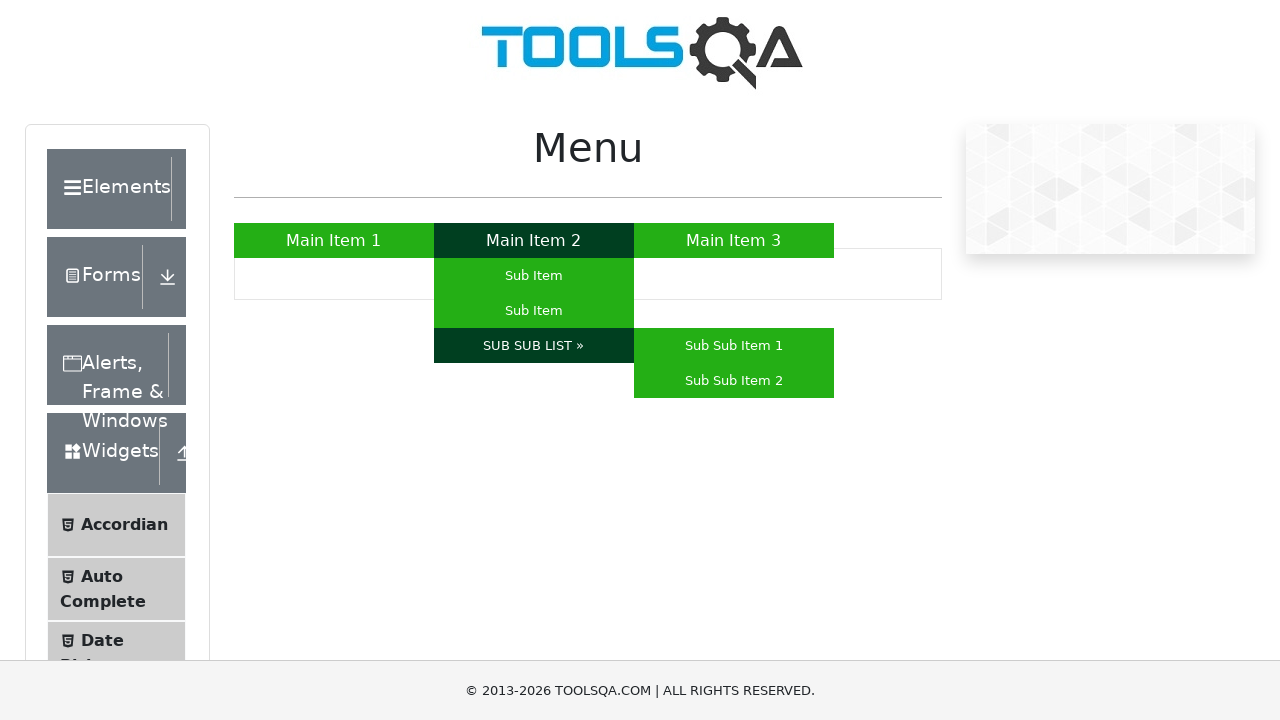